Tests simple JavaScript alert handling by clicking alert button and accepting the alert

Starting URL: https://the-internet.herokuapp.com/javascript_alerts

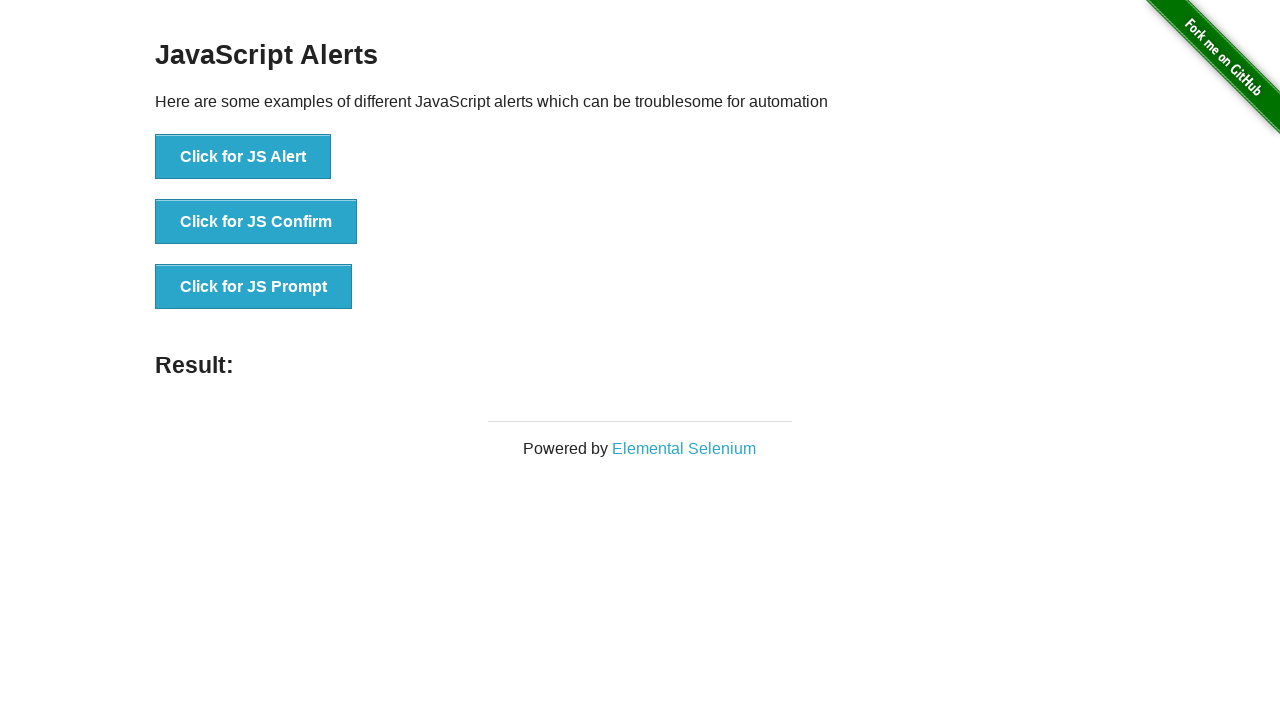

Set up dialog handler to automatically accept alerts
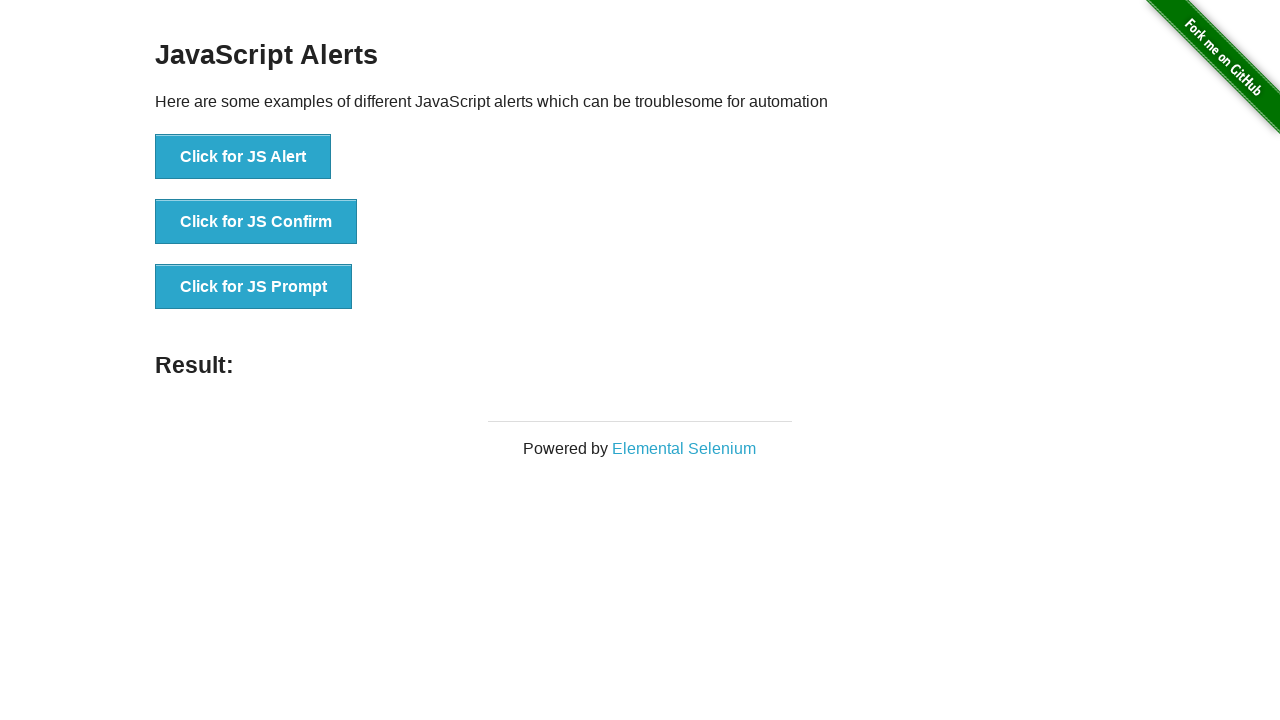

Clicked button to trigger JavaScript alert at (243, 157) on xpath=//button[text()='Click for JS Alert']
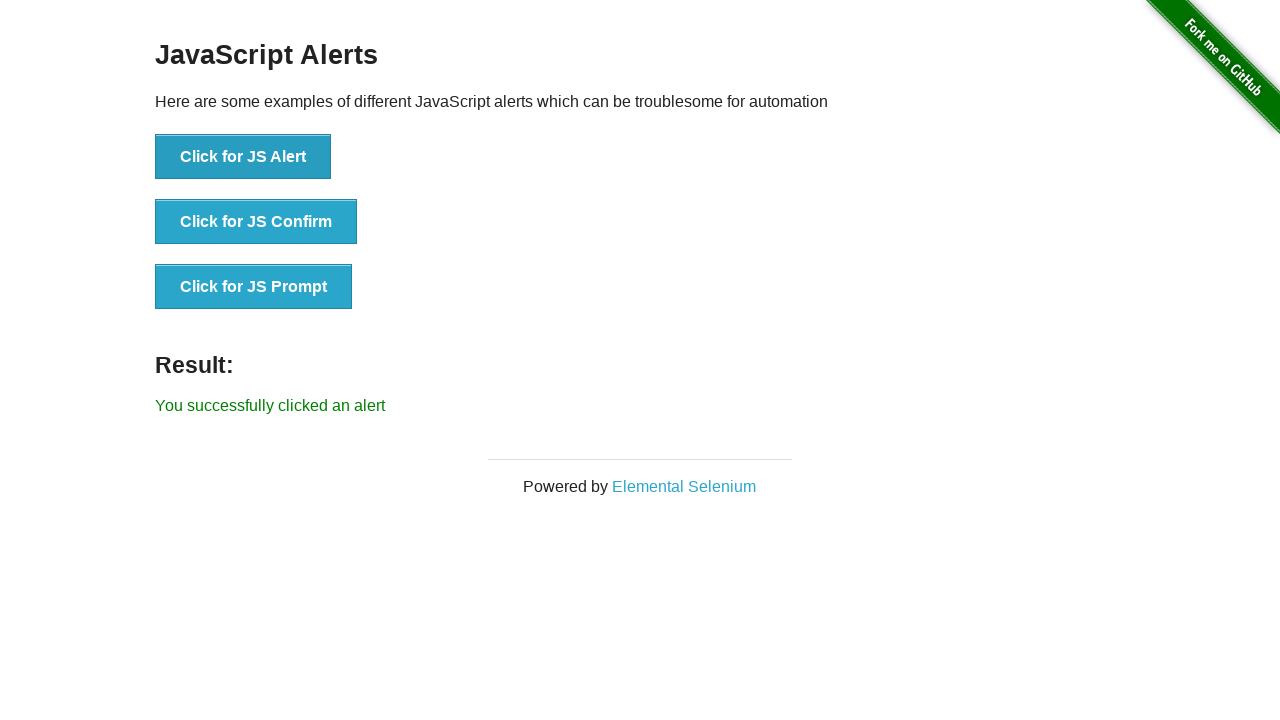

Verified success message appeared after accepting alert
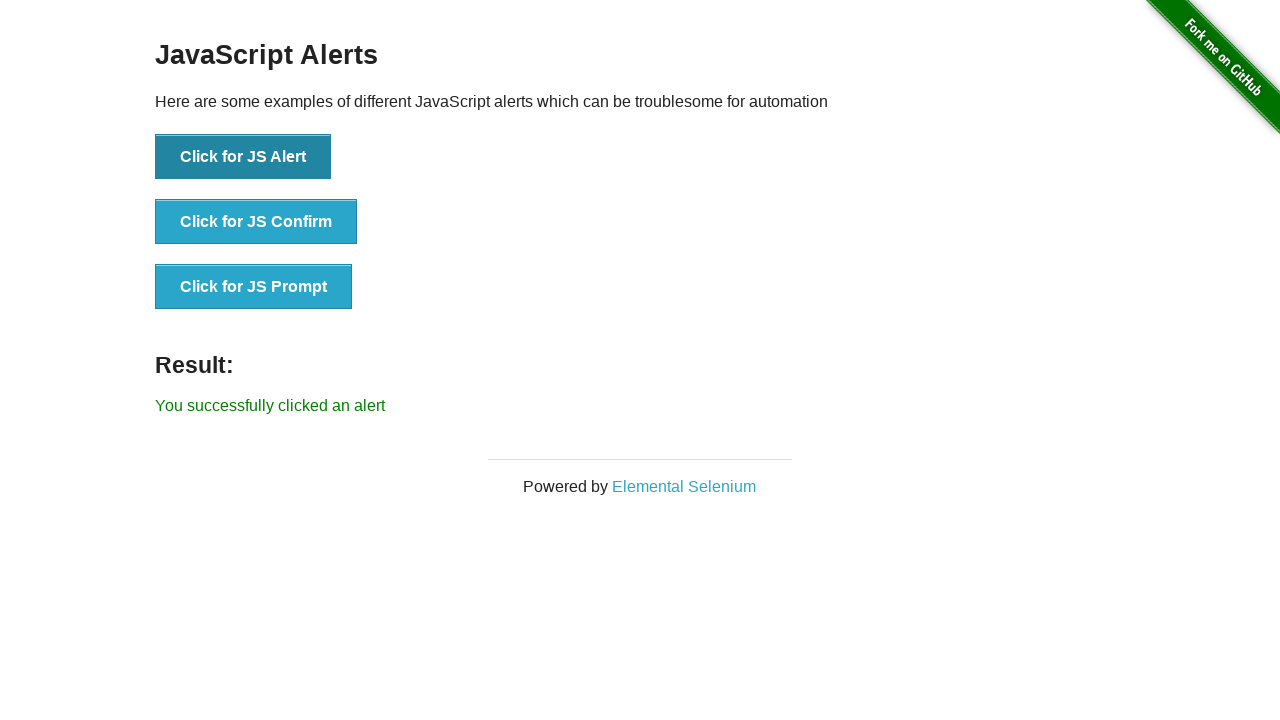

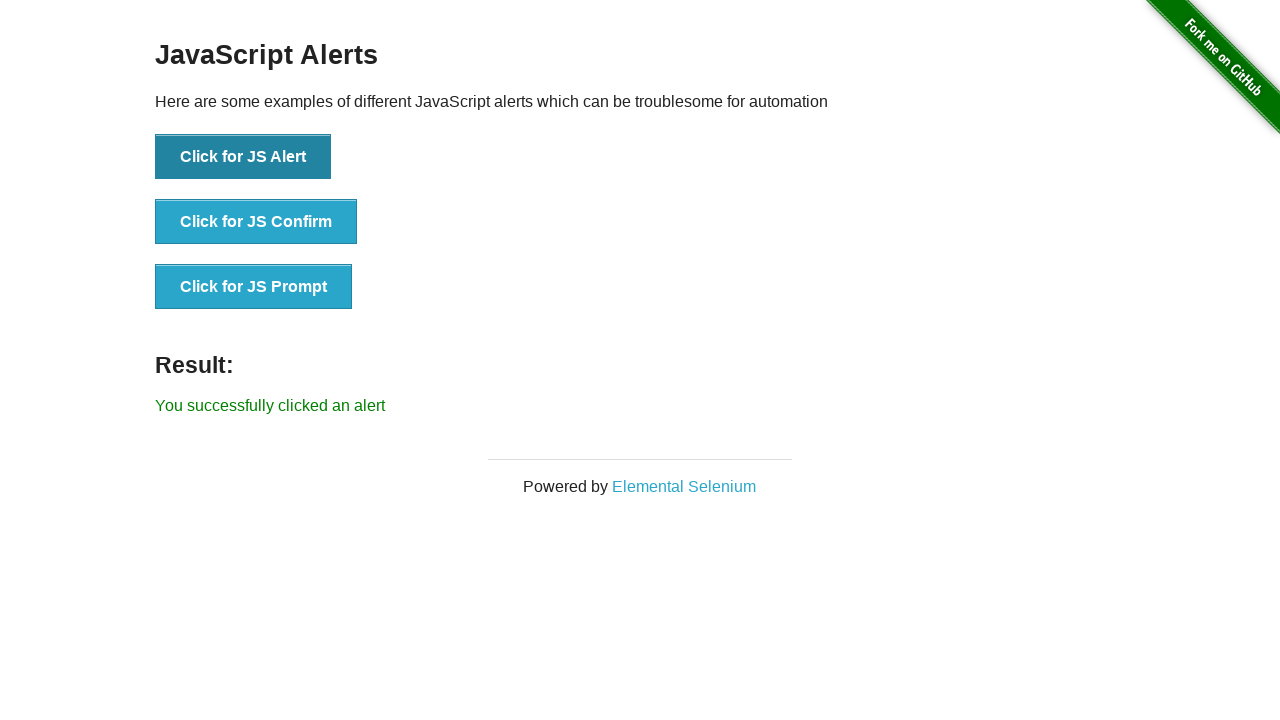